Tests a registration/information form by filling out personal details including name, gender, date of birth, address, email, password, company, role, and comments, then submits the form.

Starting URL: https://katalon-test.s3.amazonaws.com/demo-aut/dist/html/form.html

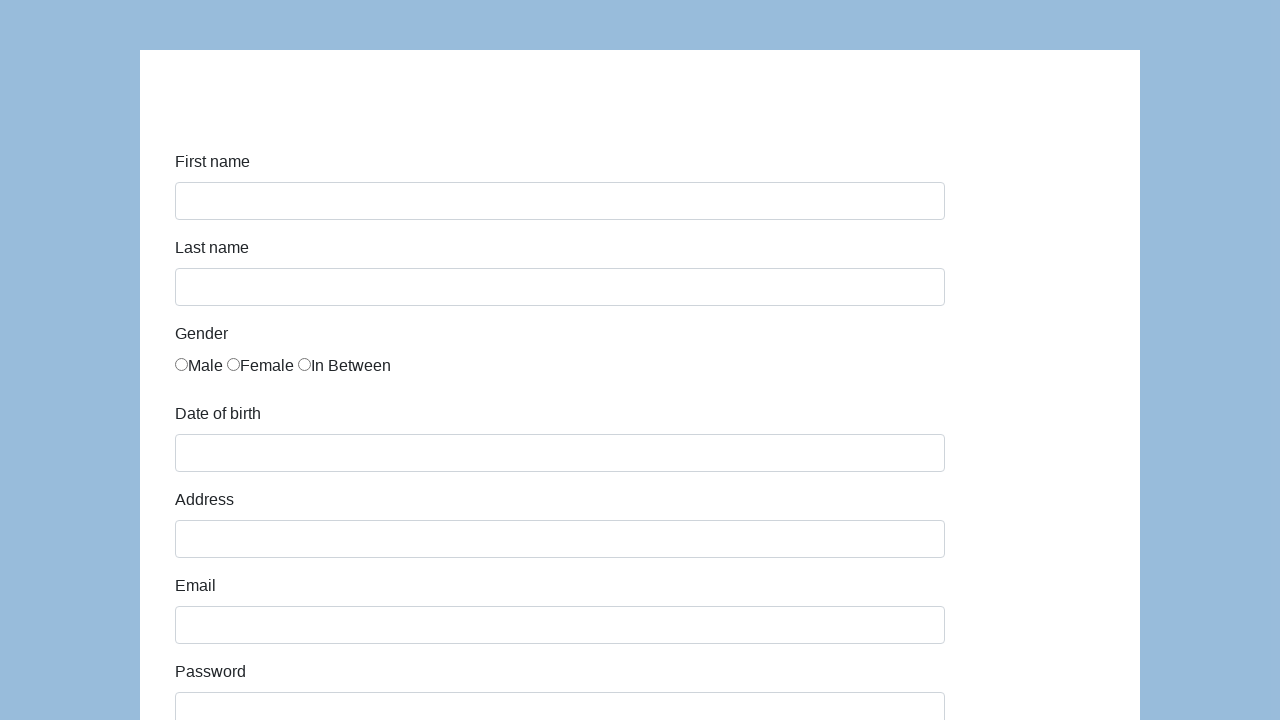

Filled first name field with 'Marcin' on #first-name
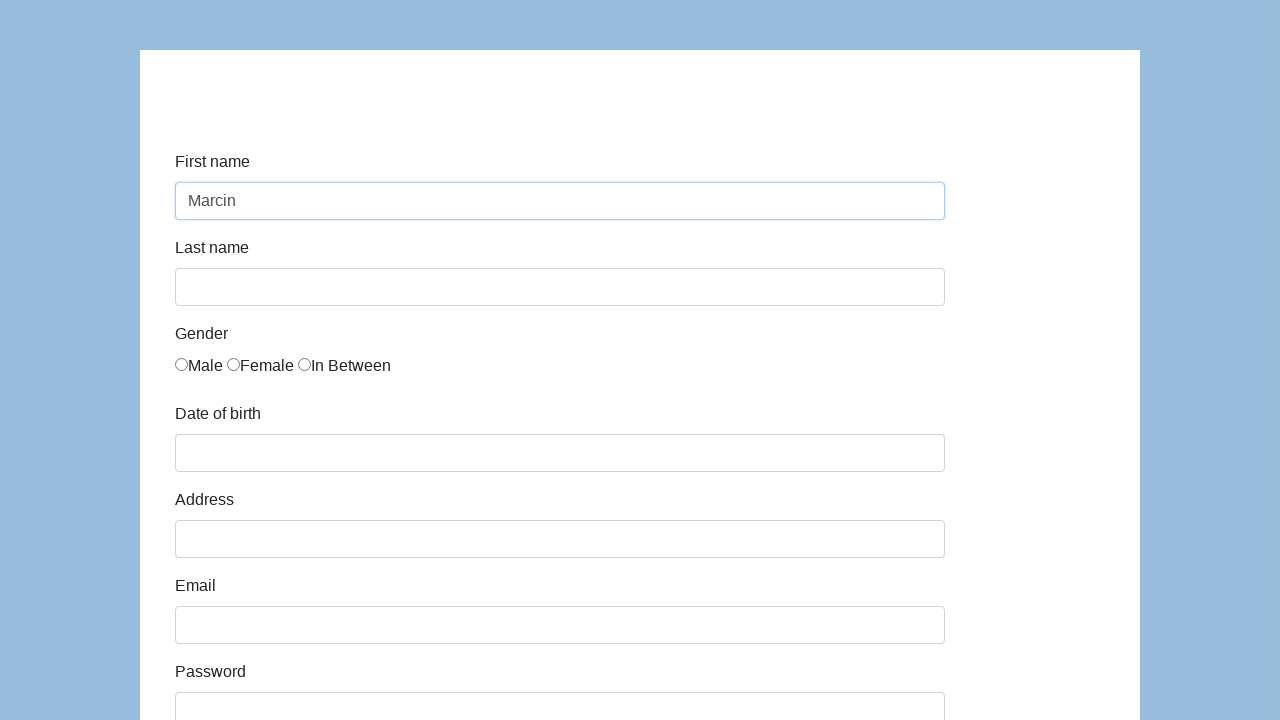

Filled last name field with 'Gaweł' on #last-name
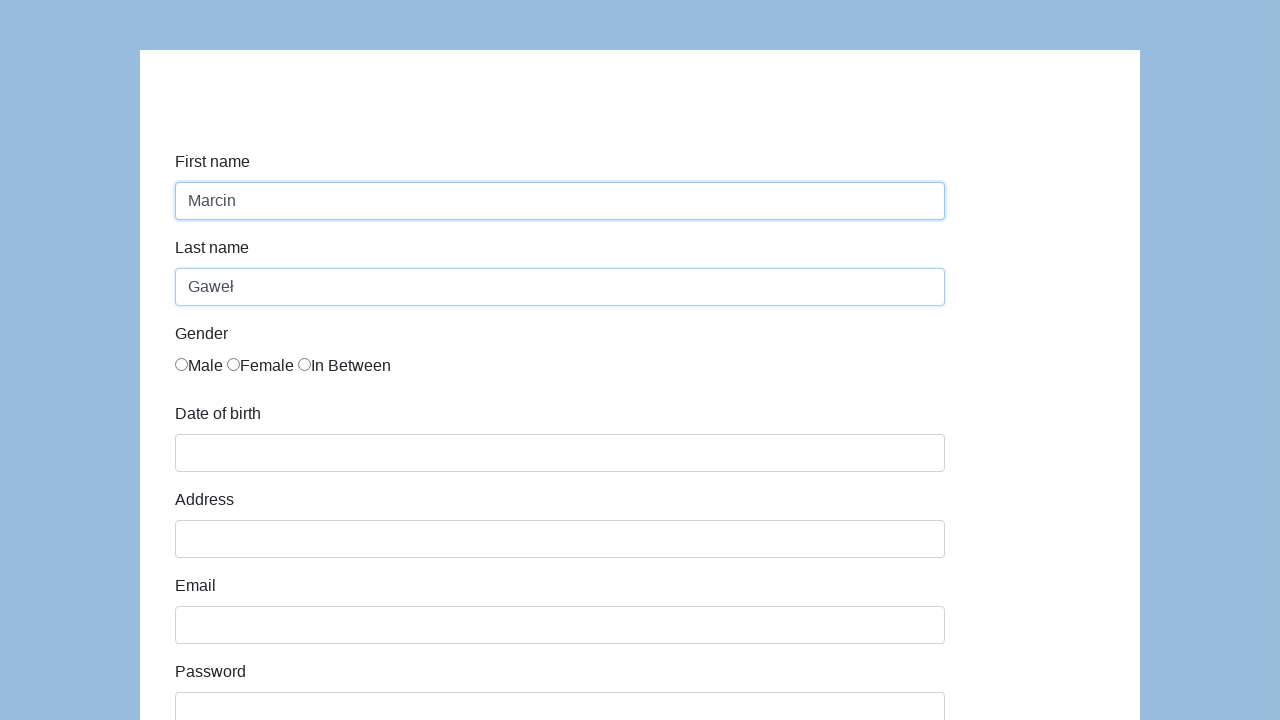

Selected Male gender option at (199, 366) on xpath=//*[@id='infoForm']/div[3]/div/div/label[1]
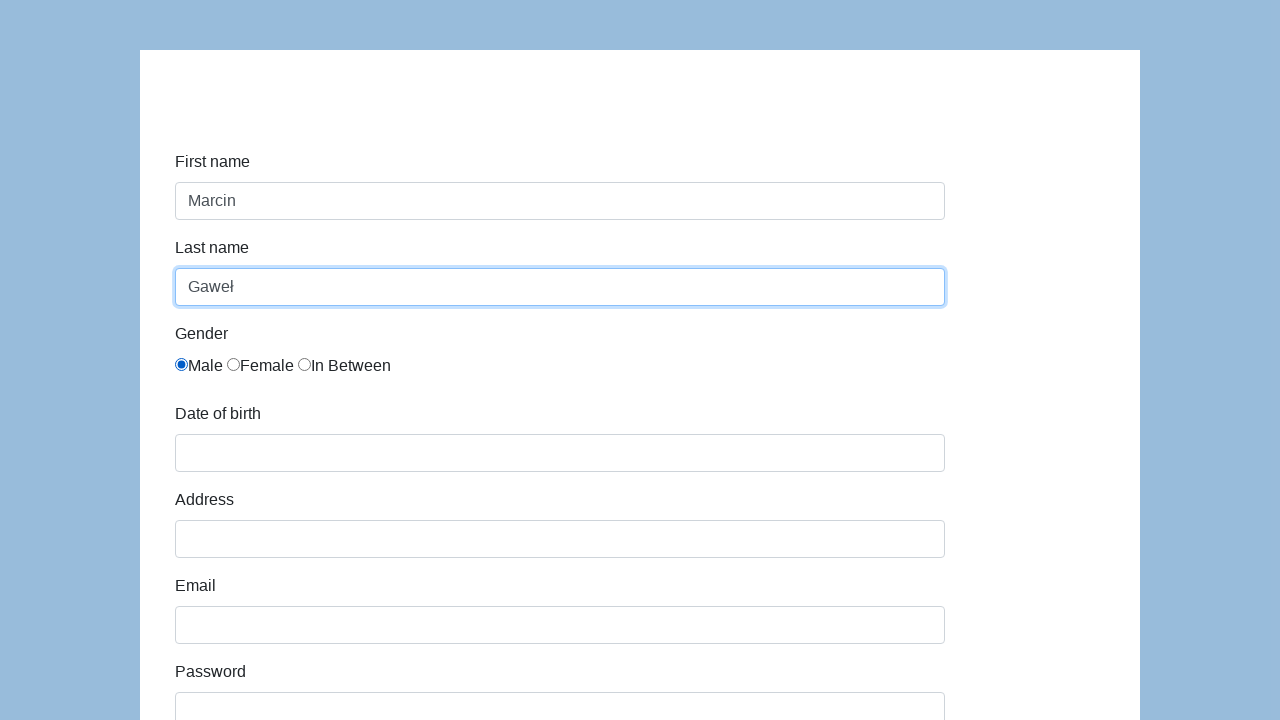

Filled date of birth field with '11/30/1989' on #dob
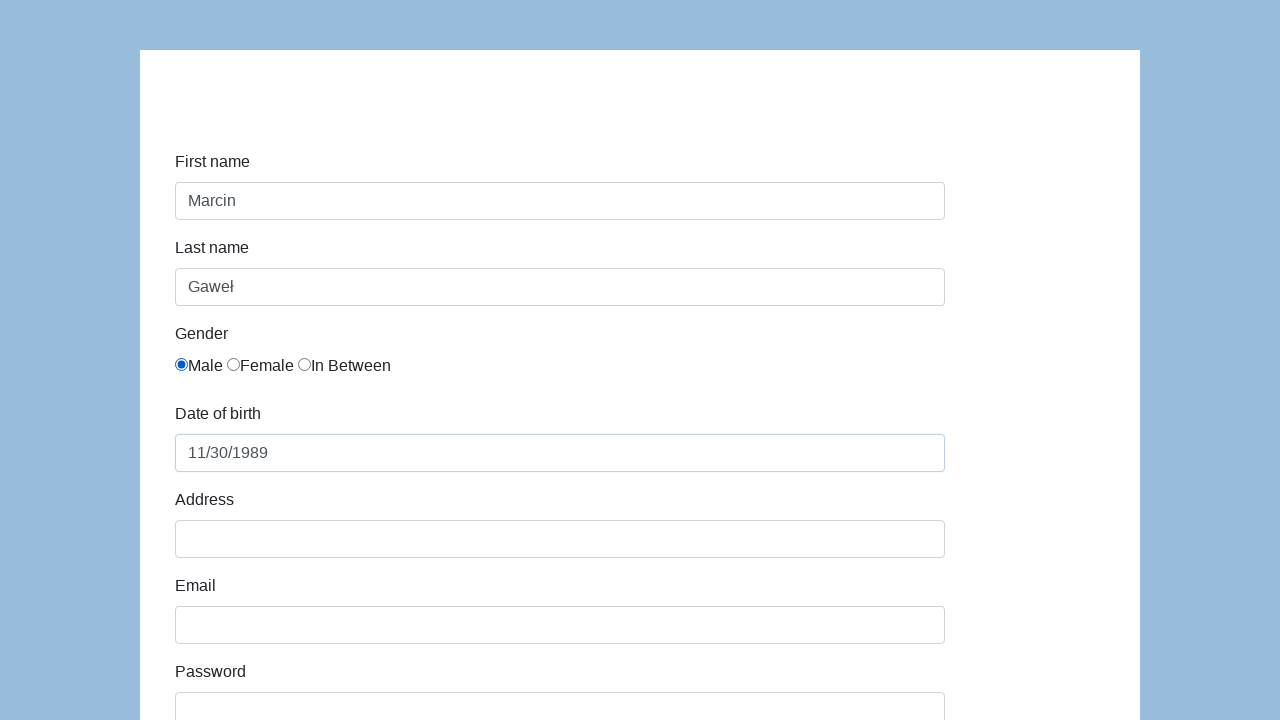

Filled address field with 'Prosta 51' on #address
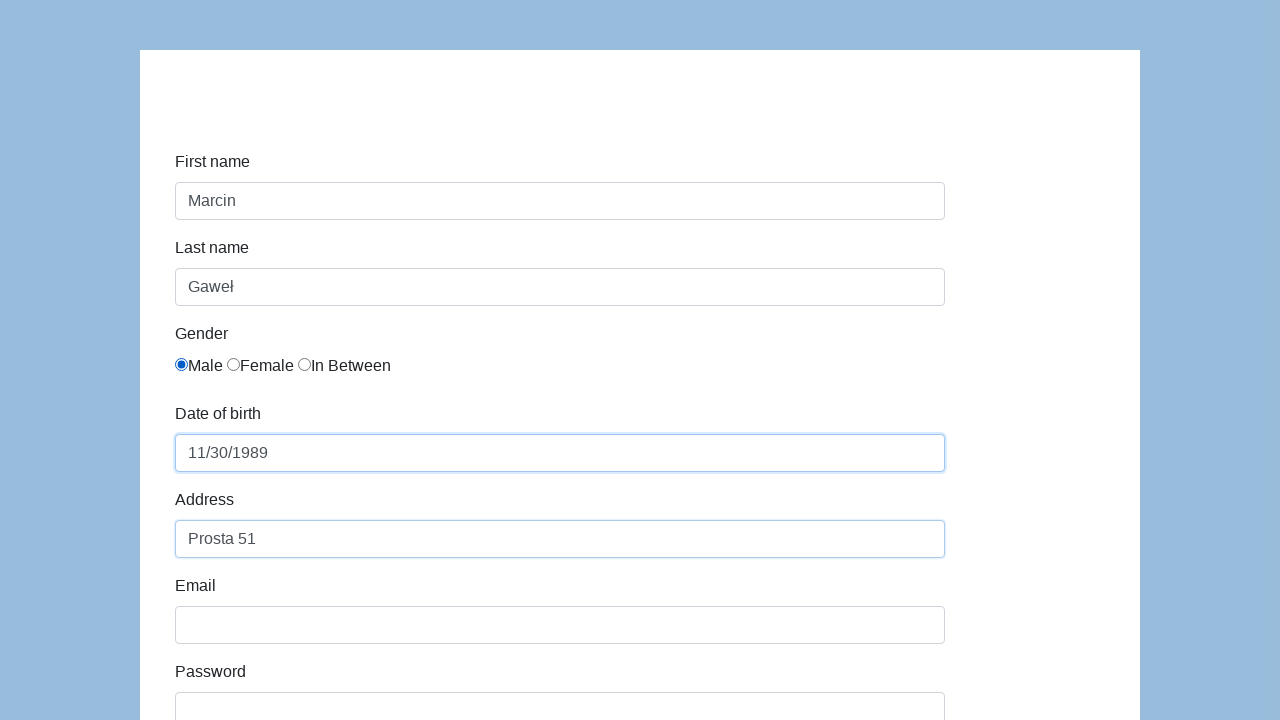

Filled email field with 'marcin@gawel.pl' on #email
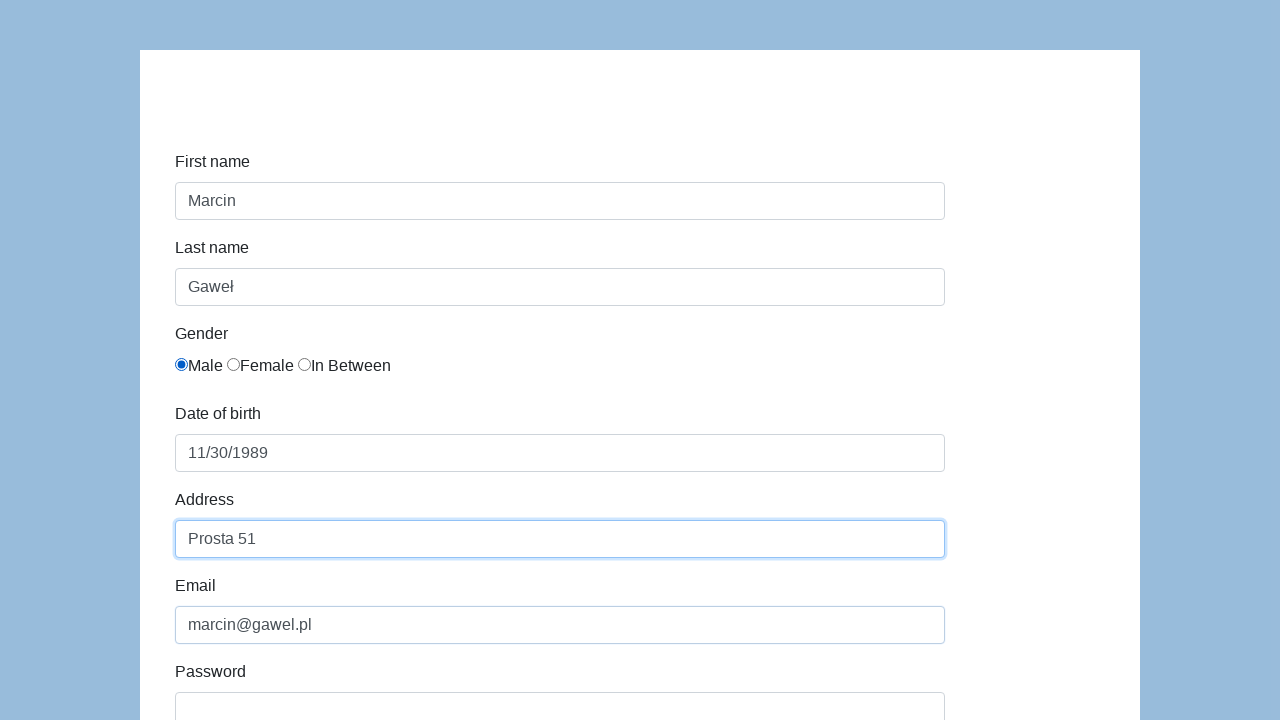

Filled password field with 'Pass123' on #password
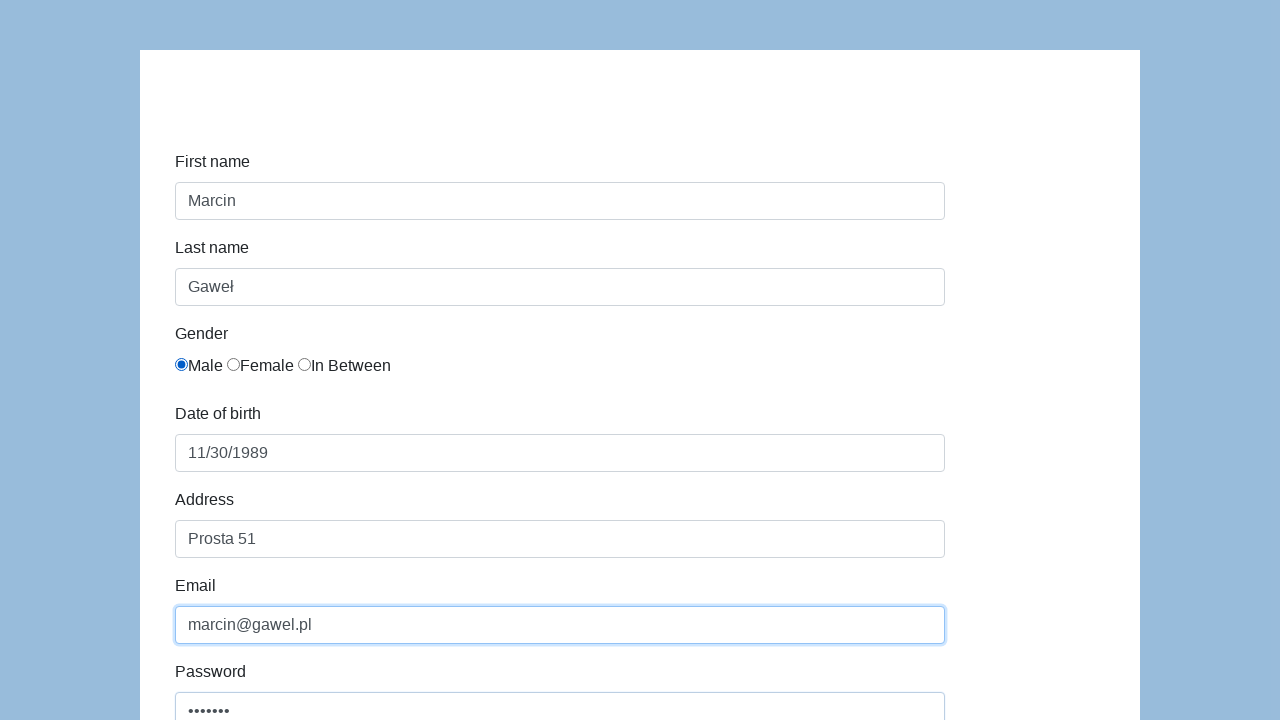

Filled company field with 'Coderslab' on #company
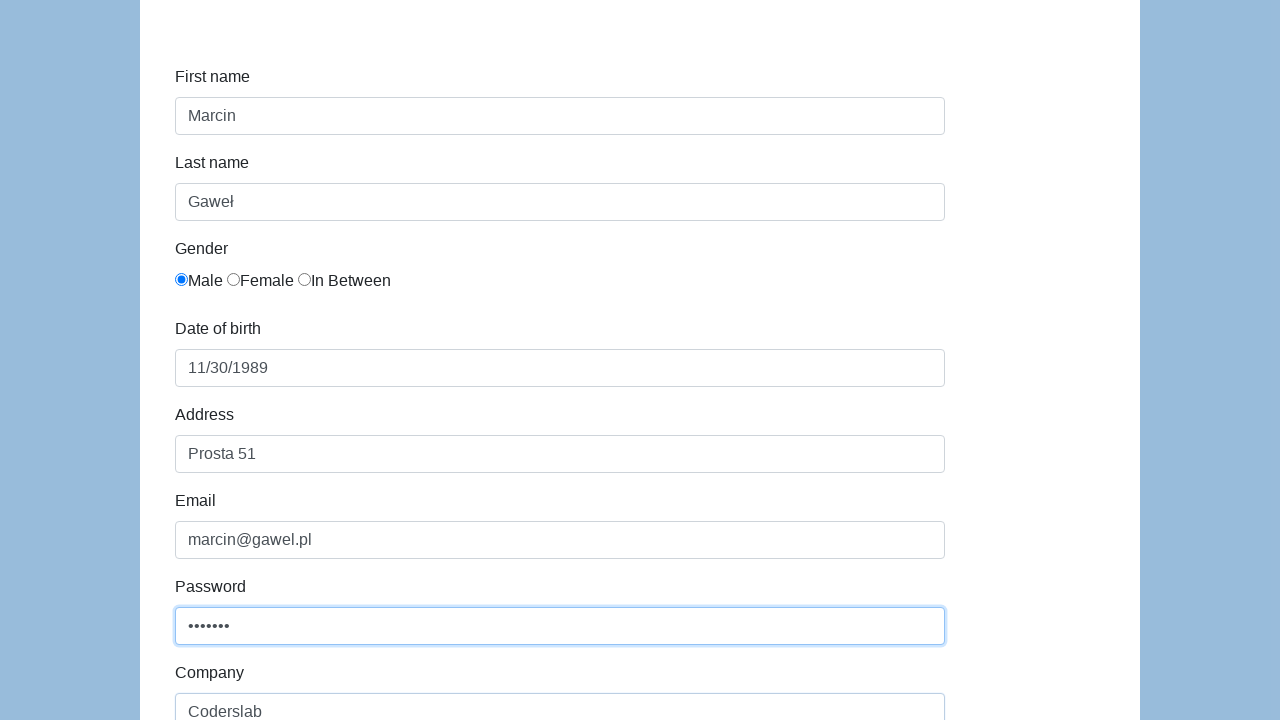

Selected 'QA' role from dropdown on #role
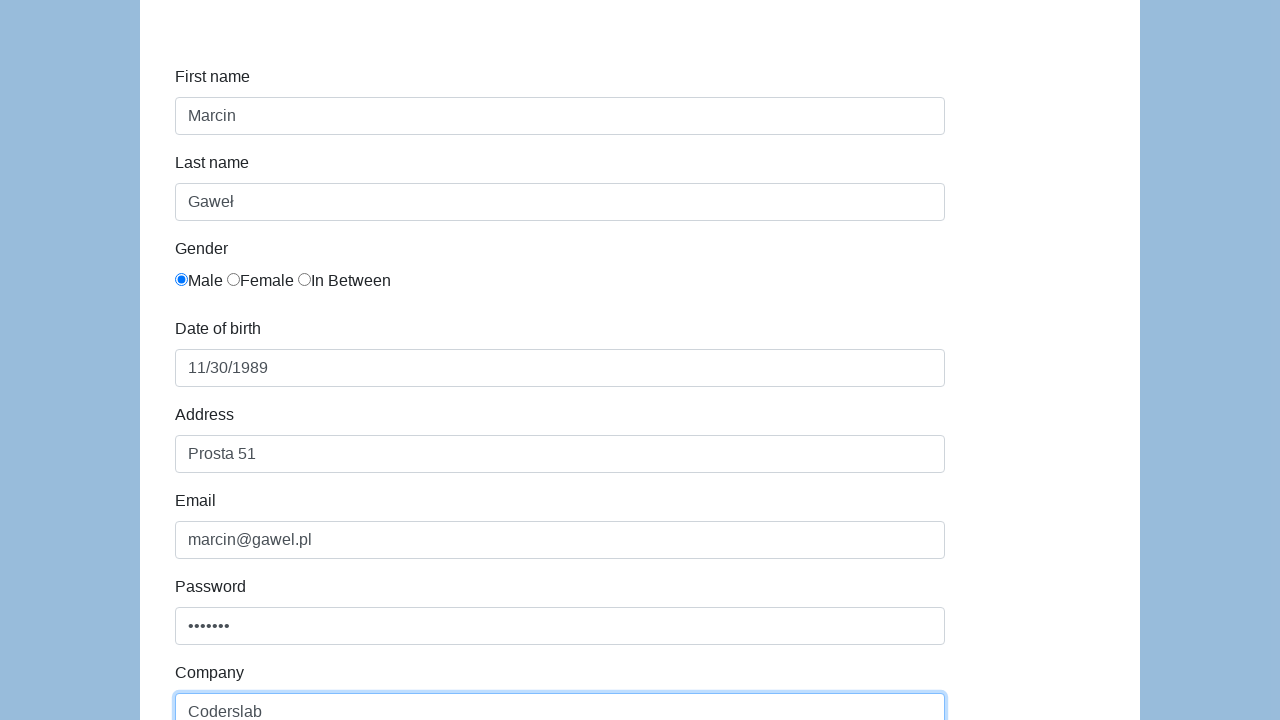

Filled comment field with 'To jest mój pierwszy test automatyczny' on #comment
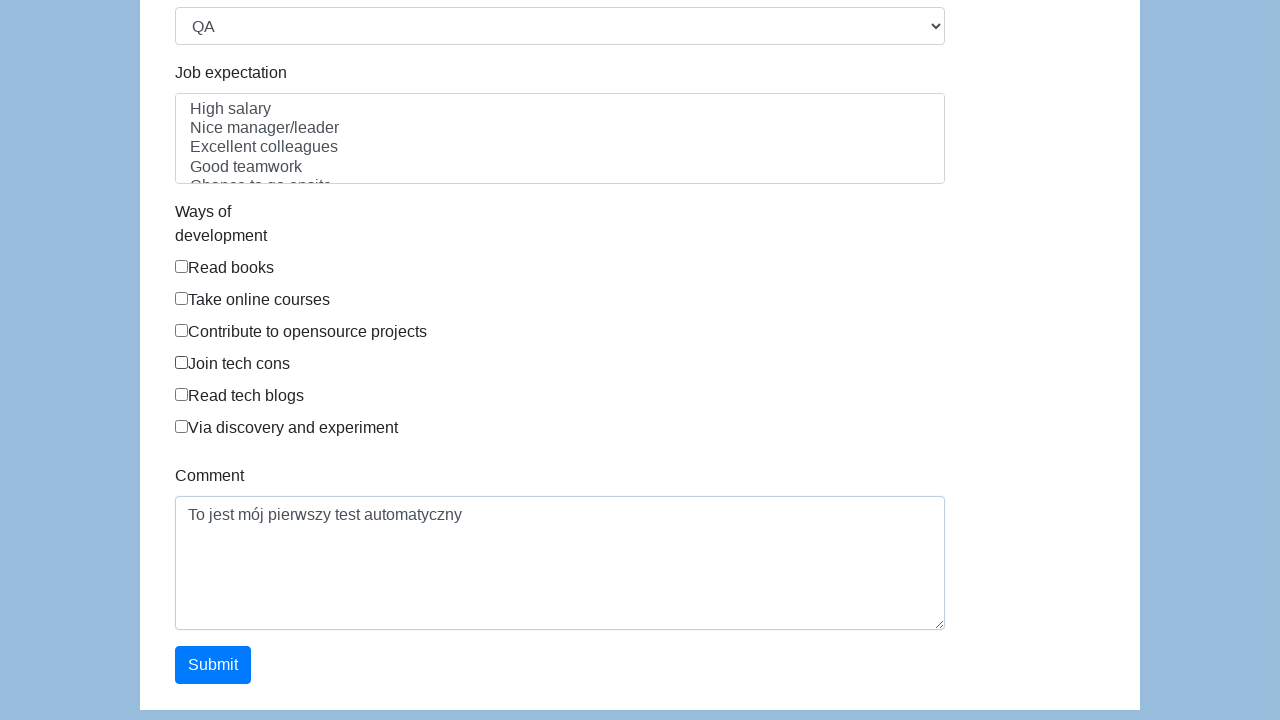

Clicked submit button to submit the registration form at (213, 665) on #submit
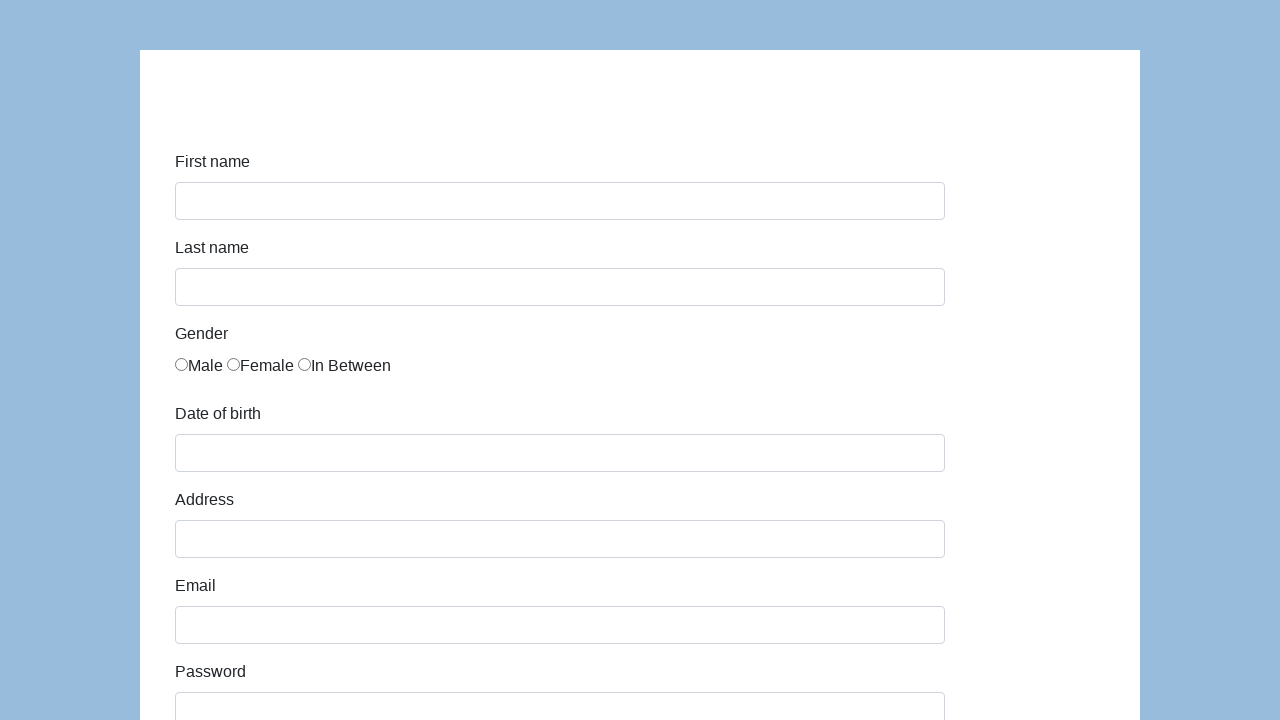

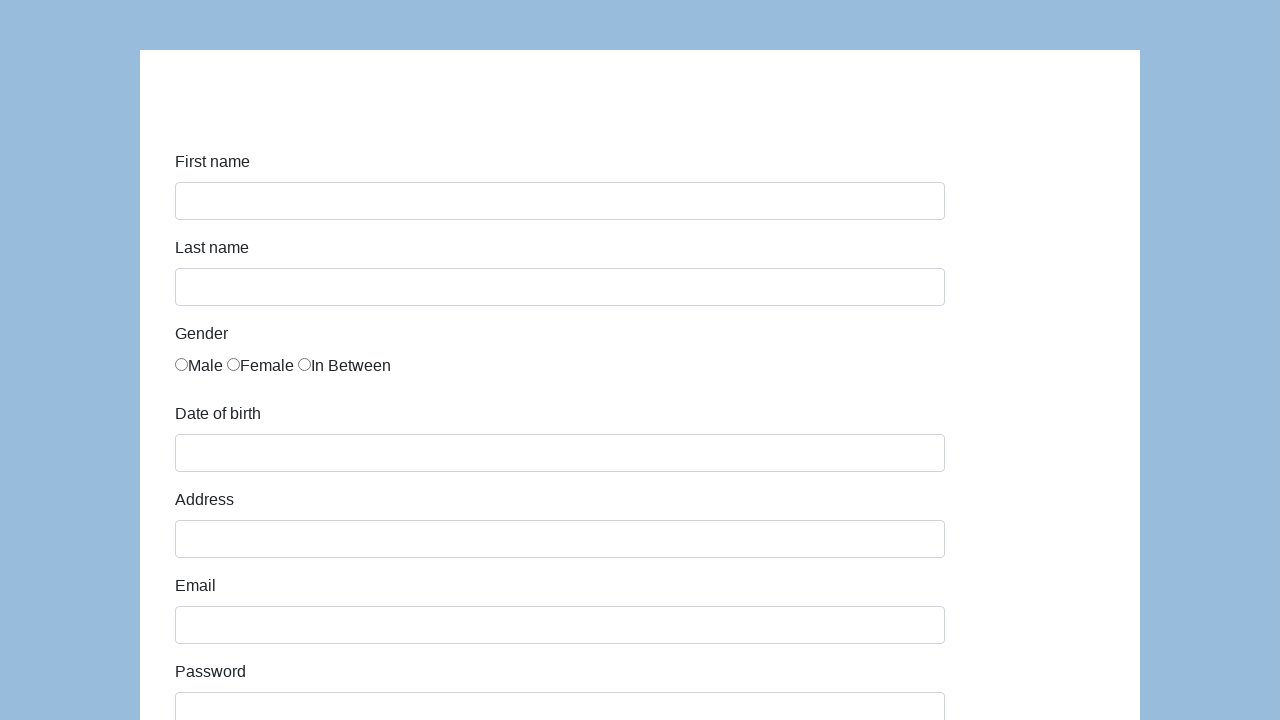